Tests that entered text is trimmed when editing a todo item

Starting URL: https://demo.playwright.dev/todomvc

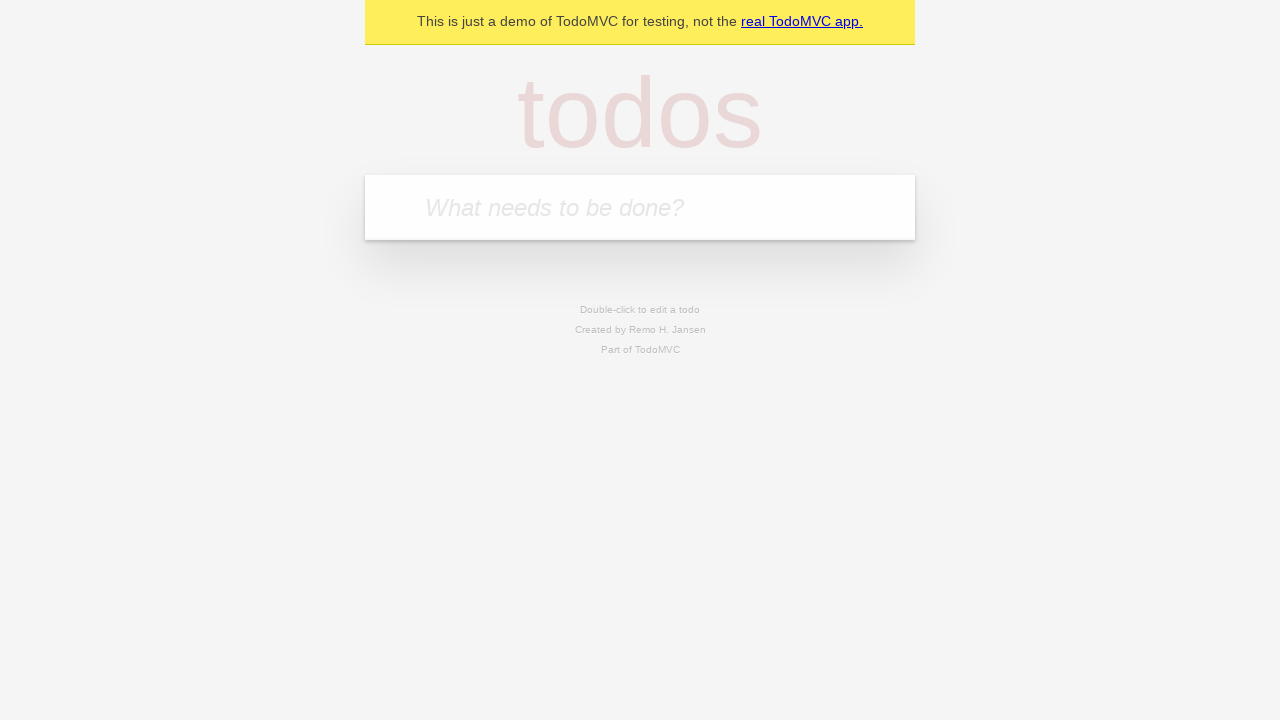

Filled first todo input with 'buy some cheese' on .new-todo
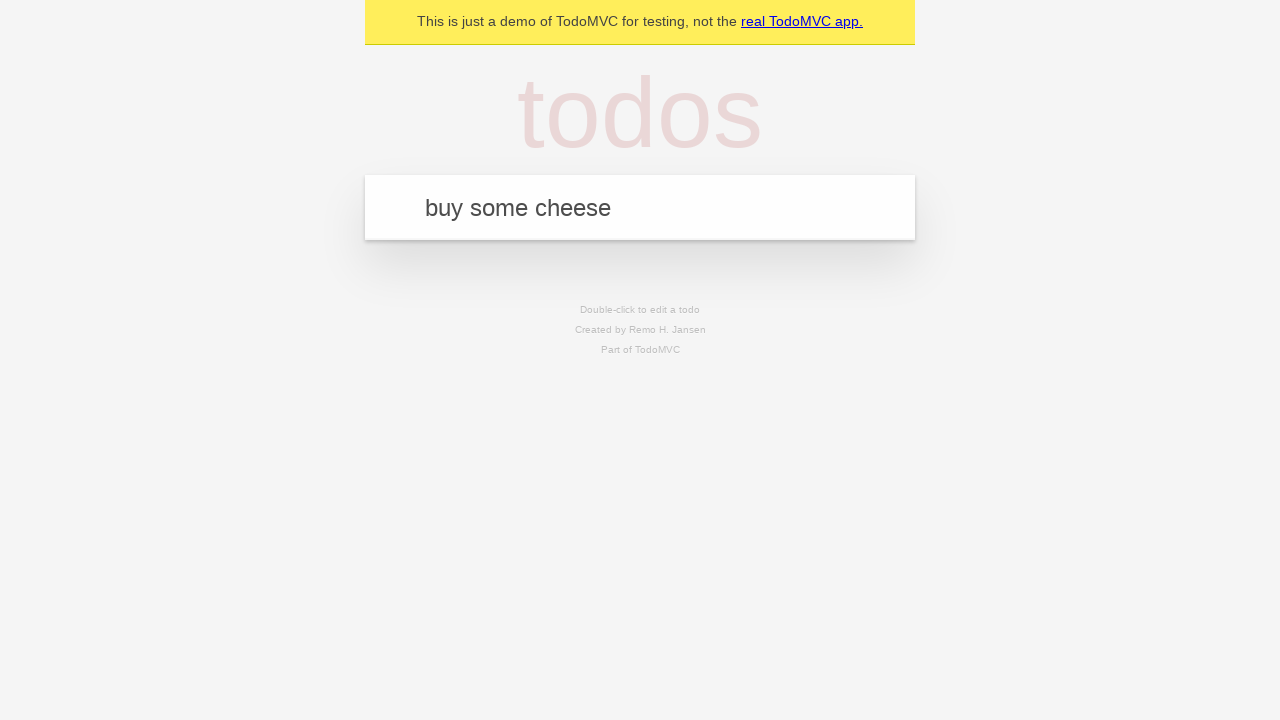

Pressed Enter to create first todo on .new-todo
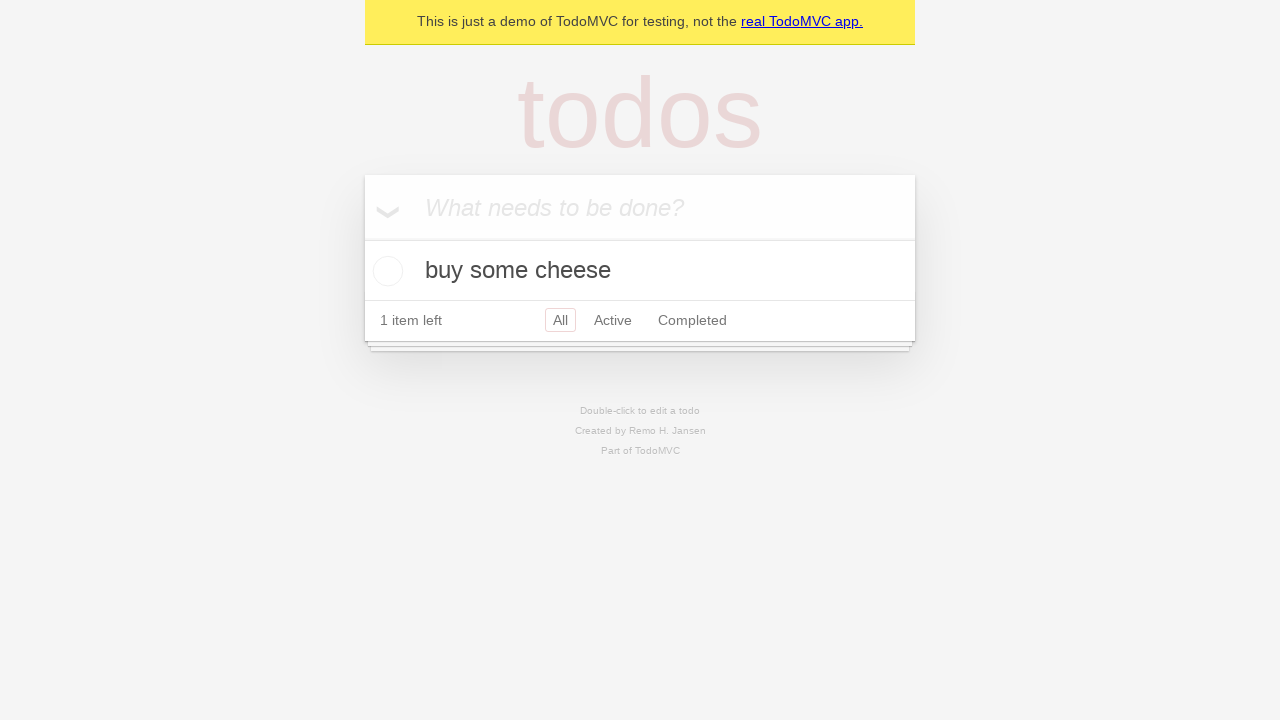

Filled second todo input with 'feed the cat' on .new-todo
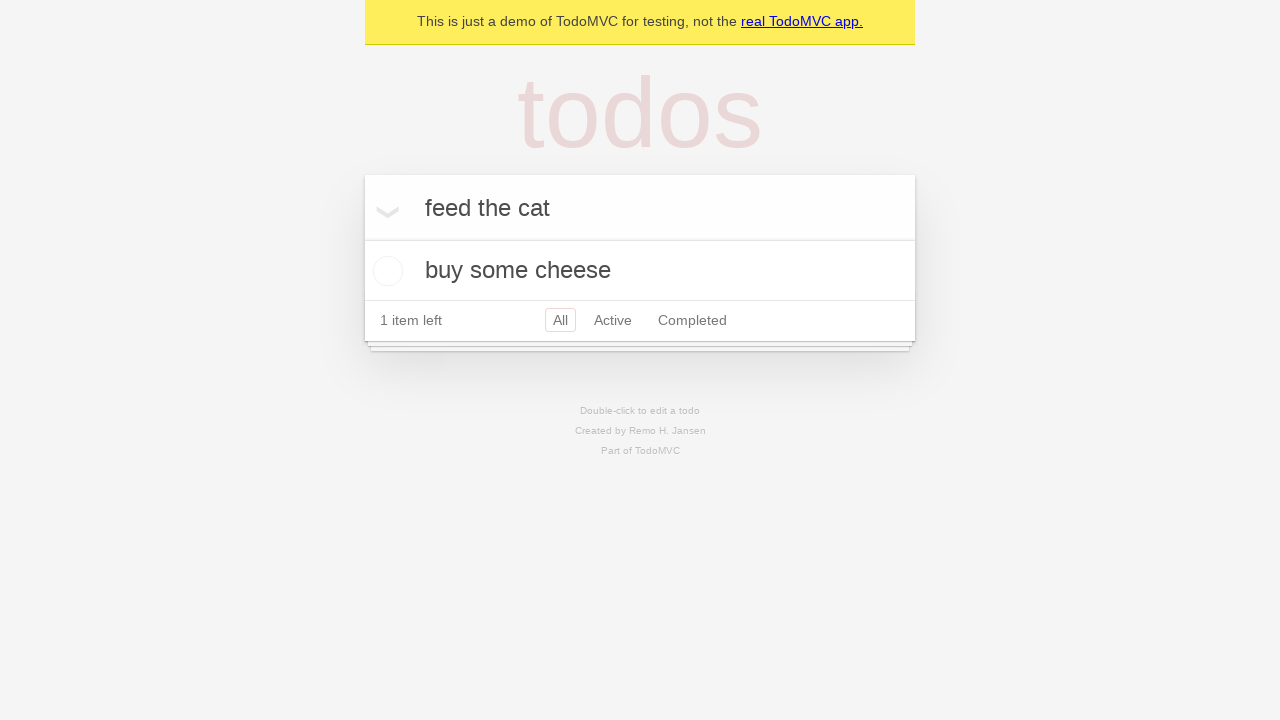

Pressed Enter to create second todo on .new-todo
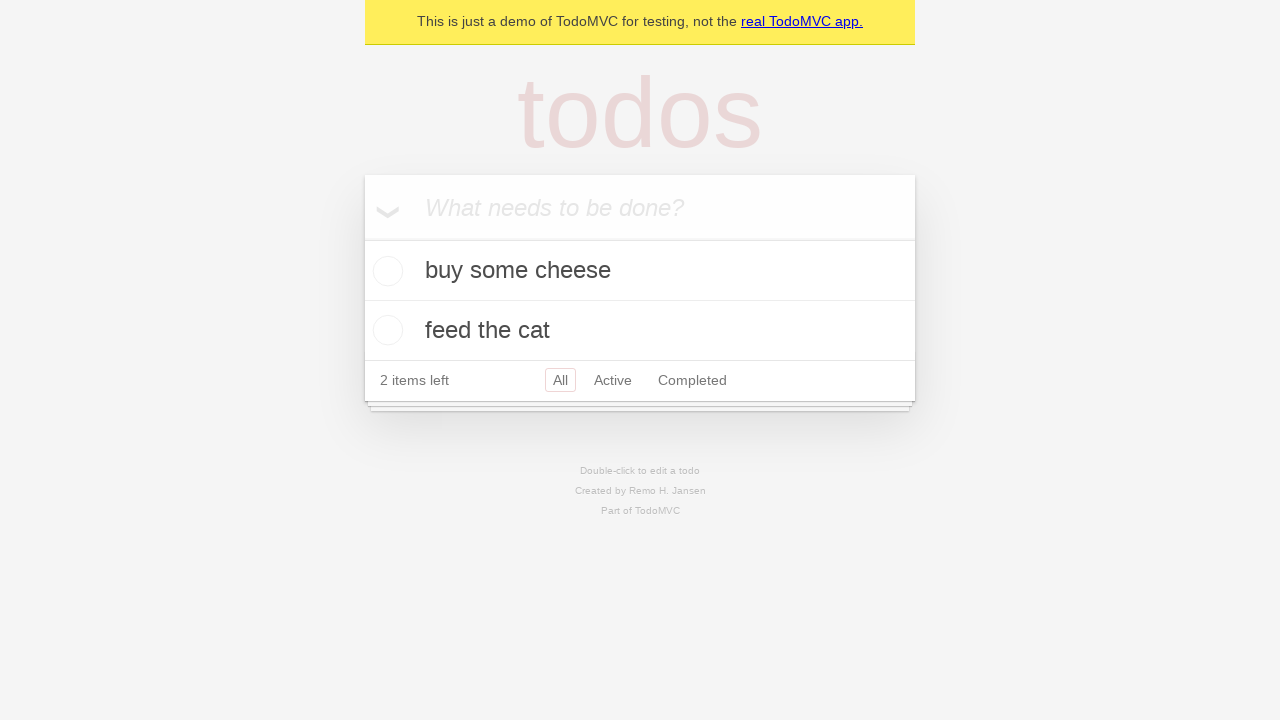

Filled third todo input with 'book a doctors appointment' on .new-todo
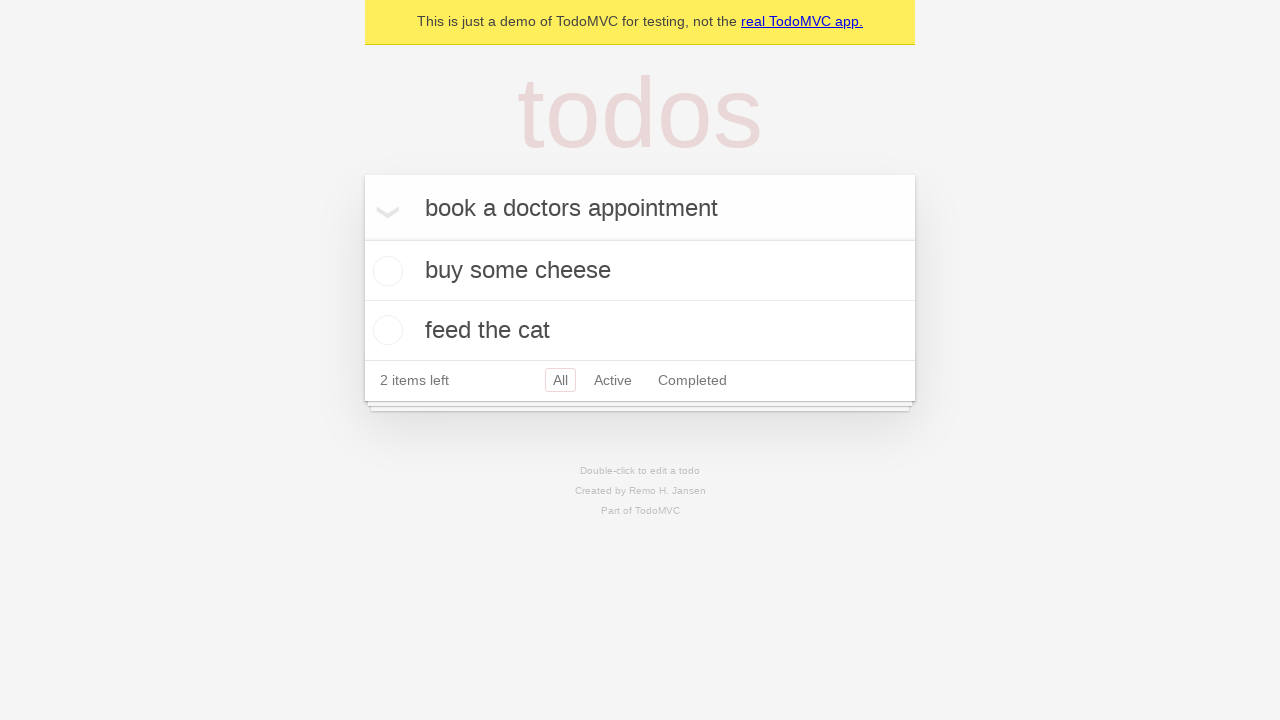

Pressed Enter to create third todo on .new-todo
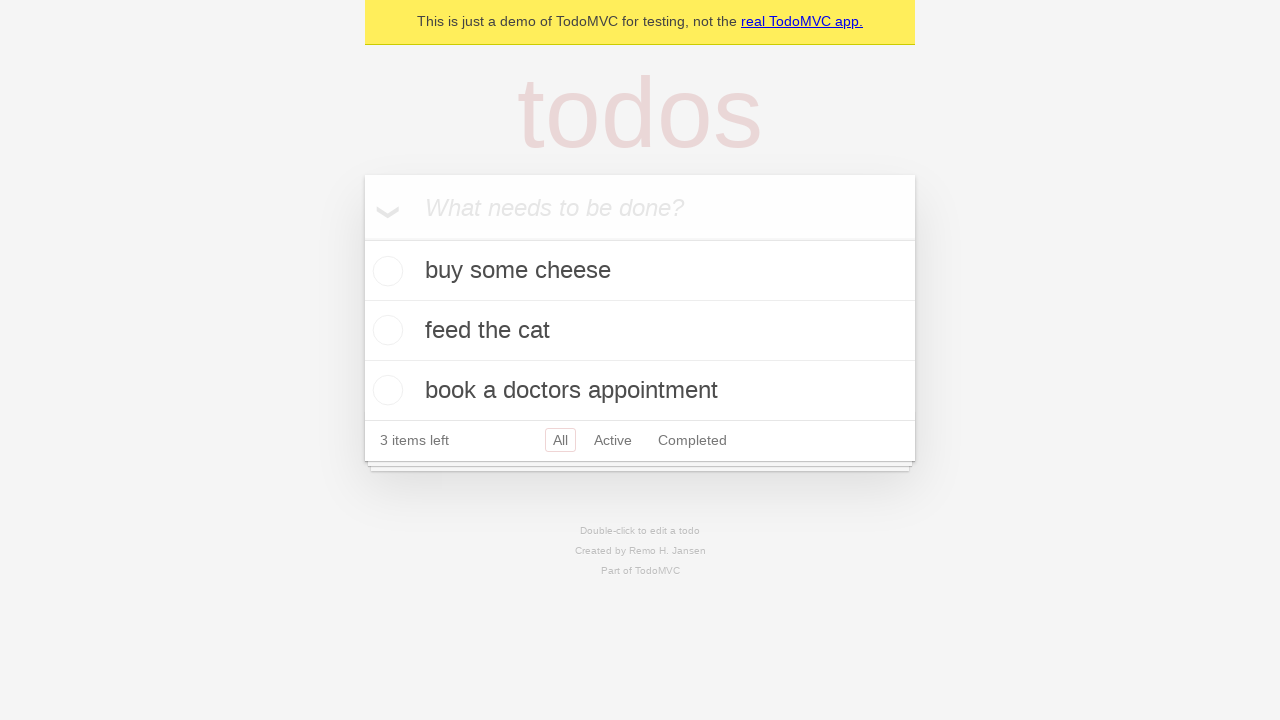

Located all todo list items
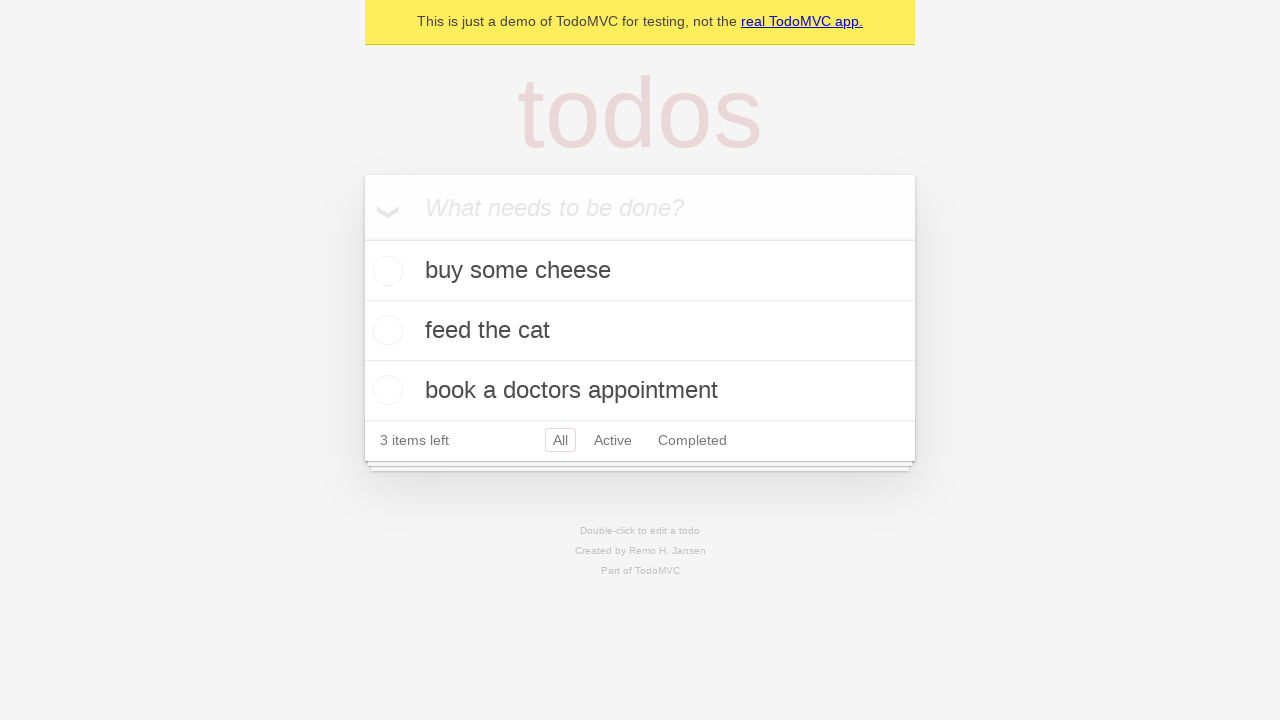

Double-clicked second todo item to enter edit mode at (640, 331) on .todo-list li >> nth=1
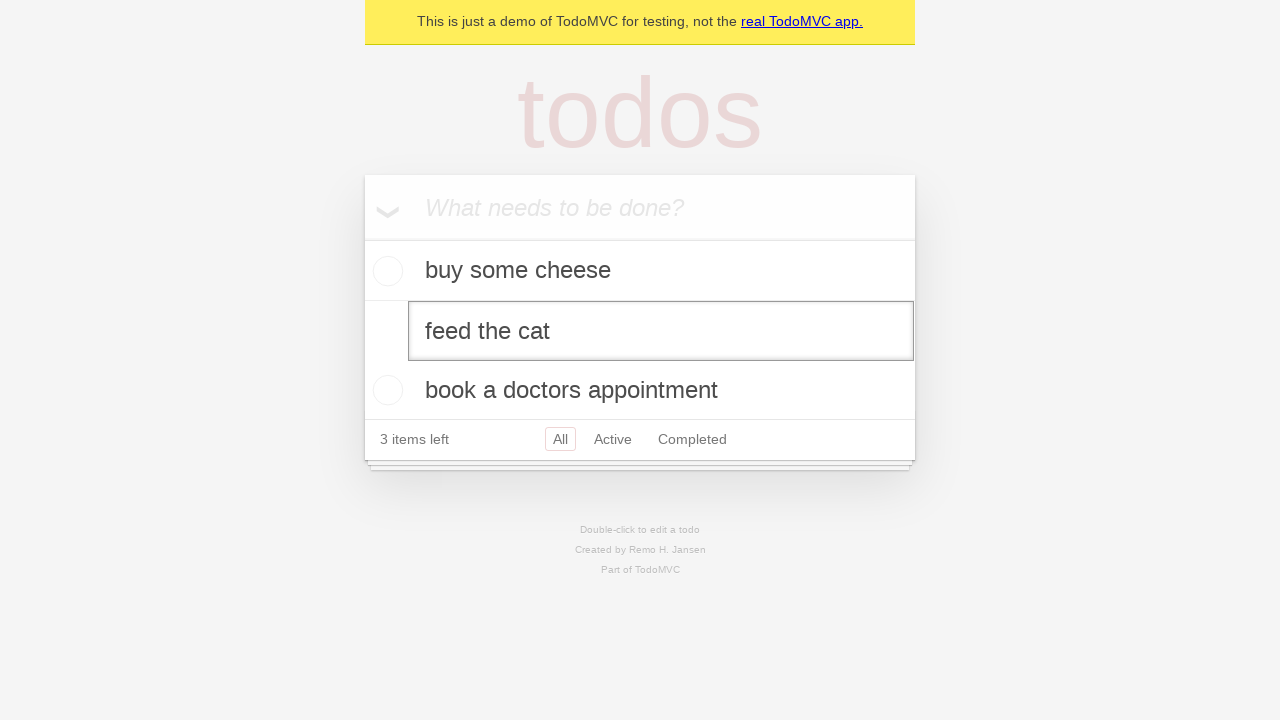

Filled edit field with text containing leading and trailing spaces on .todo-list li >> nth=1 >> .edit
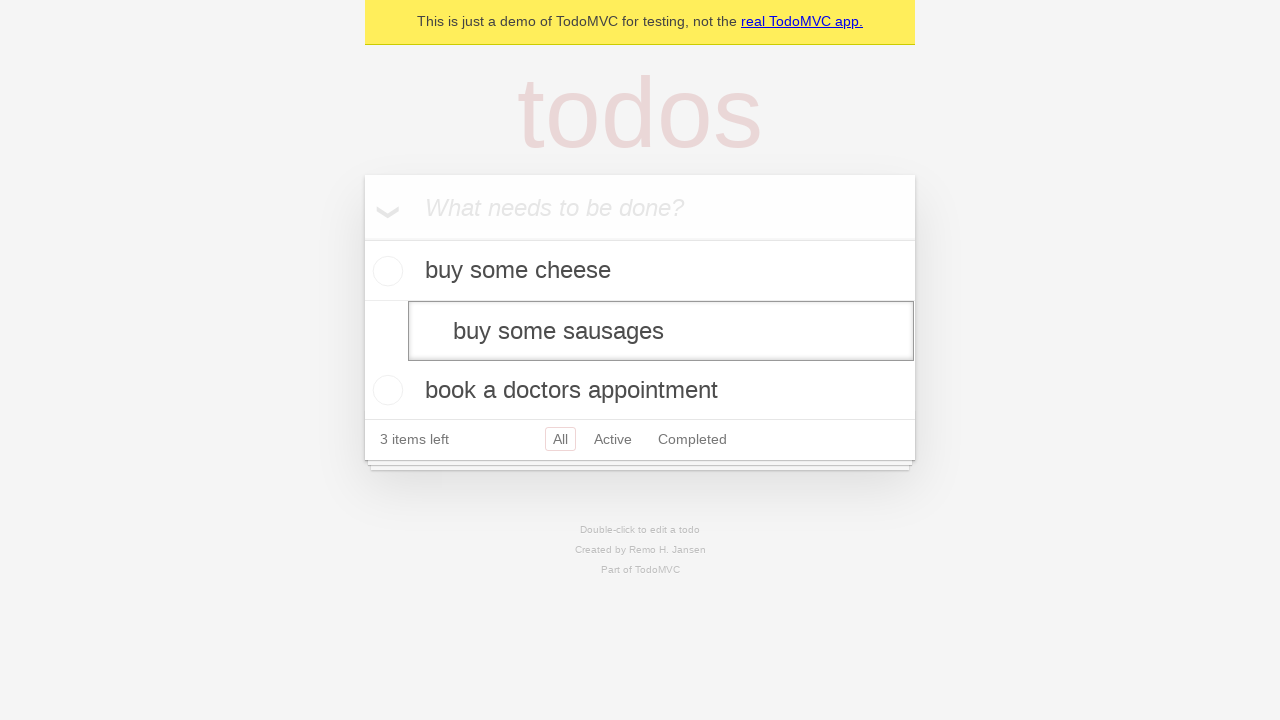

Pressed Enter to save edited todo, verifying text is trimmed on .todo-list li >> nth=1 >> .edit
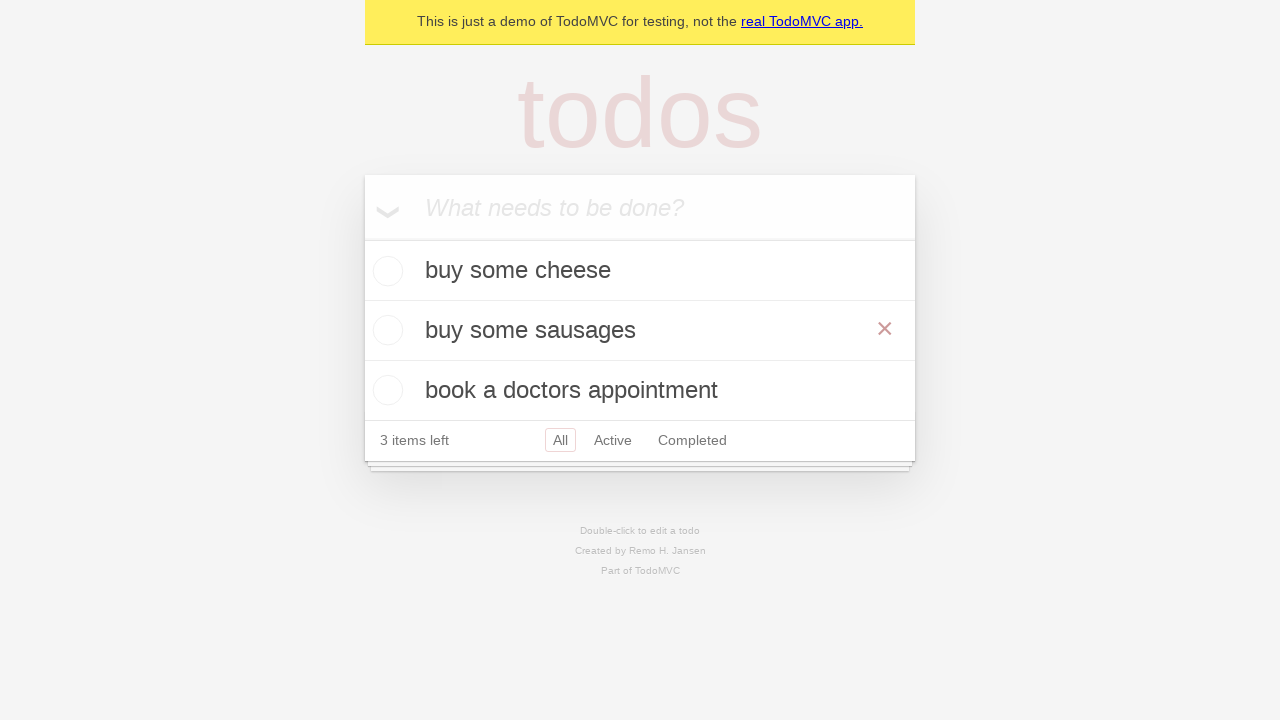

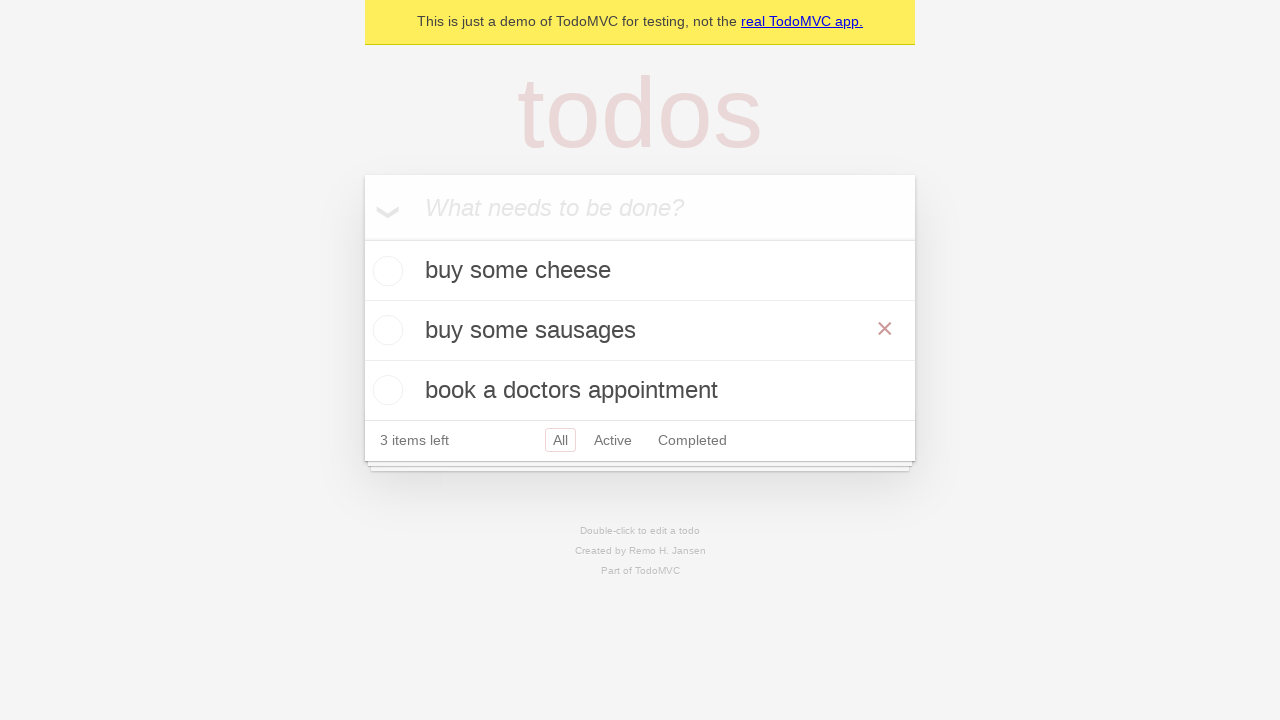